Tests deleting an active task from a todo list by adding three tasks, deleting the first one, and verifying only two remain.

Starting URL: https://demo.playwright.dev/todomvc

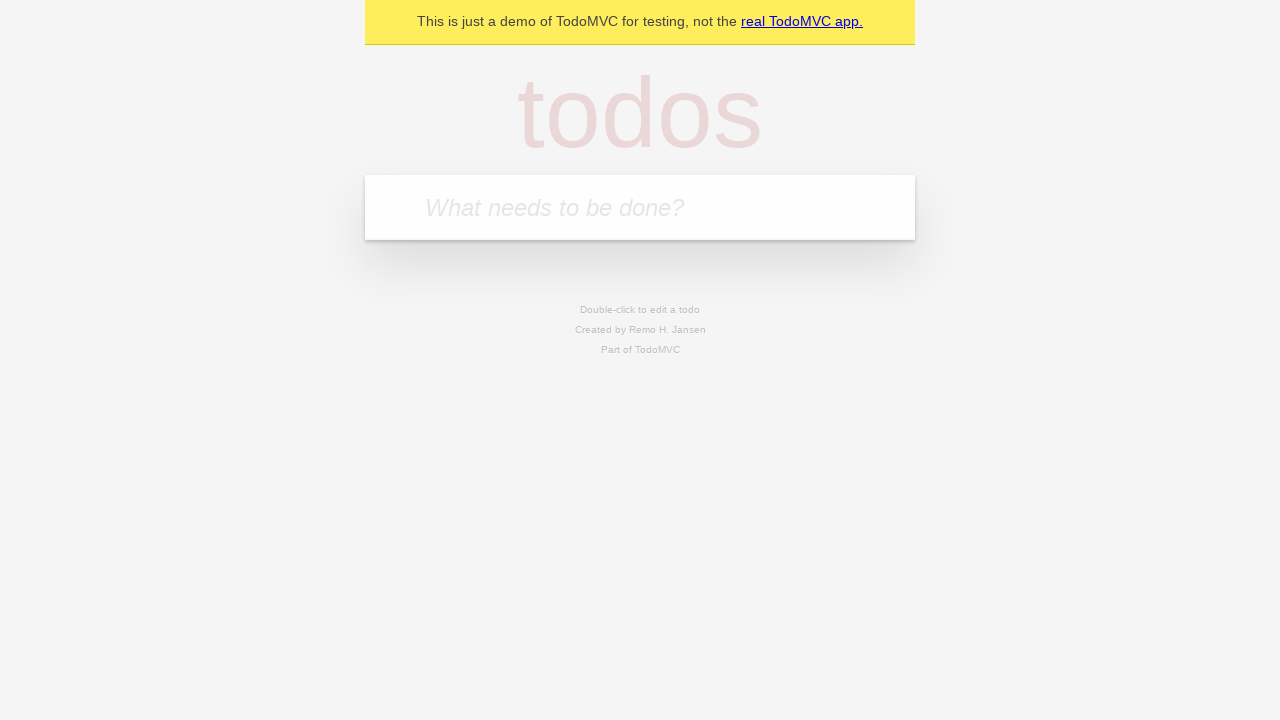

Filled new todo input with first task: 'reply to emails like a responsible adult' on .new-todo
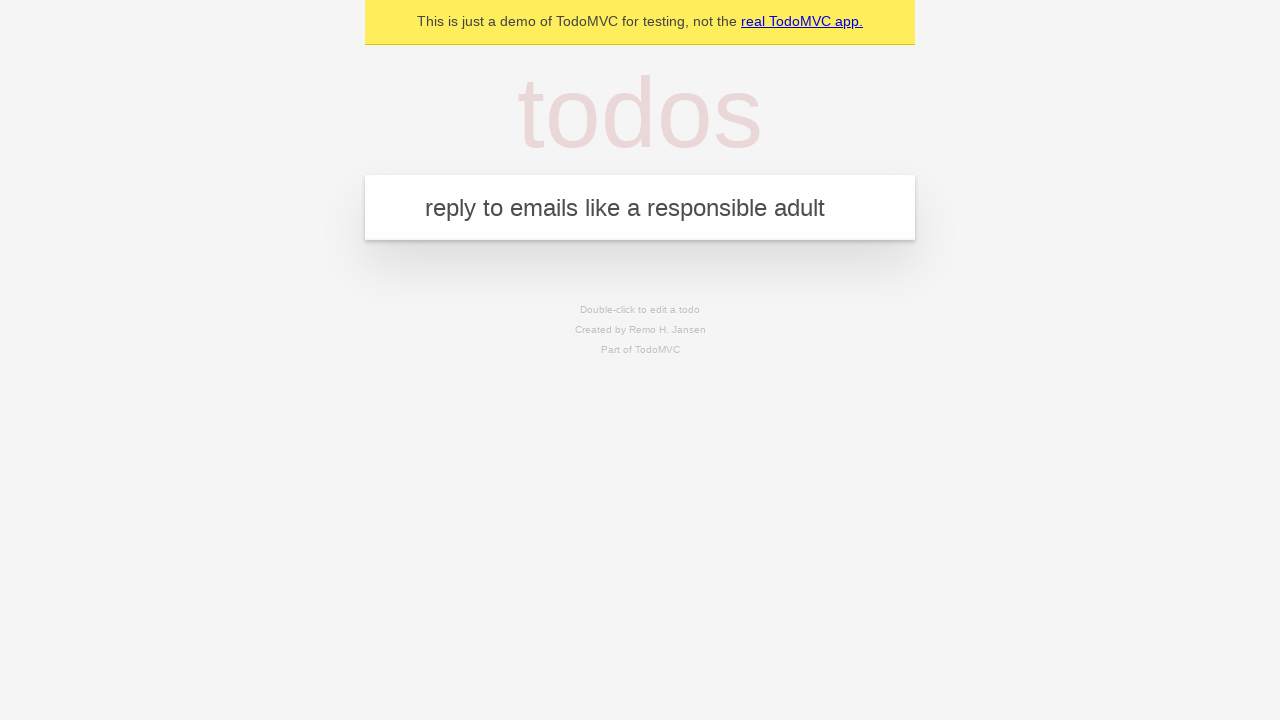

Pressed Enter to add first task on .new-todo
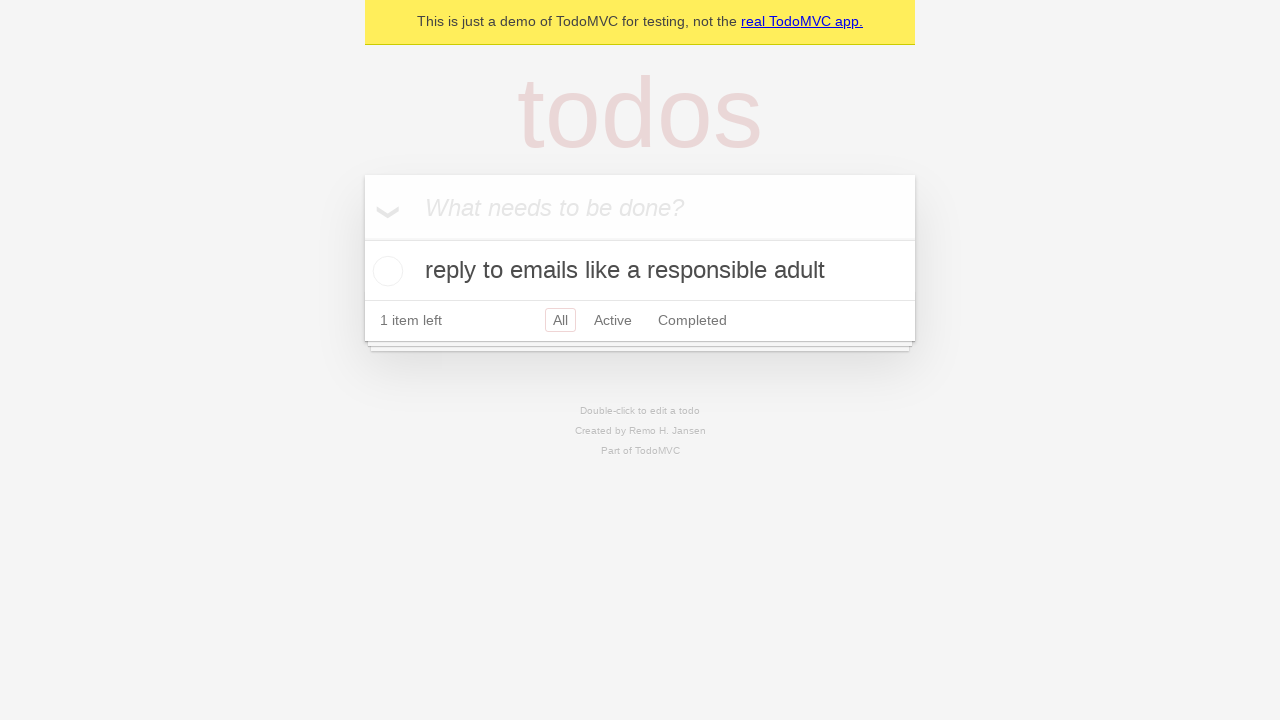

Filled new todo input with second task: 'call mom before she calls again' on .new-todo
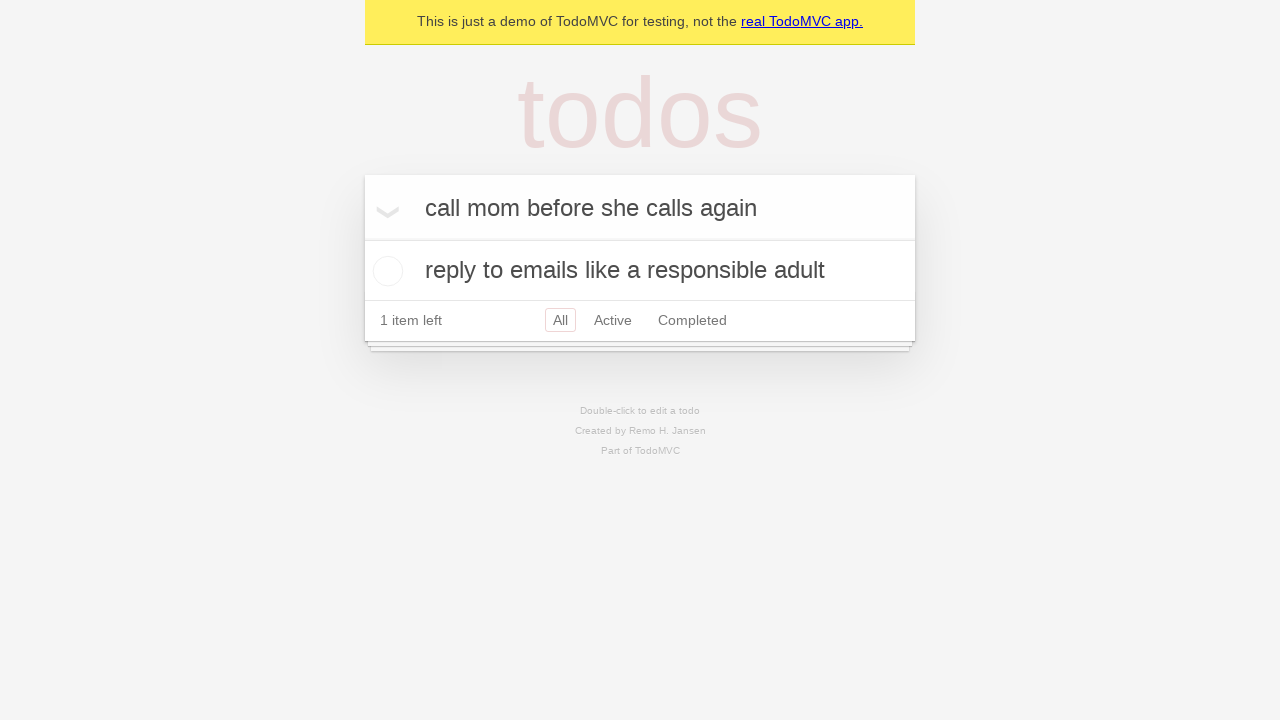

Pressed Enter to add second task on .new-todo
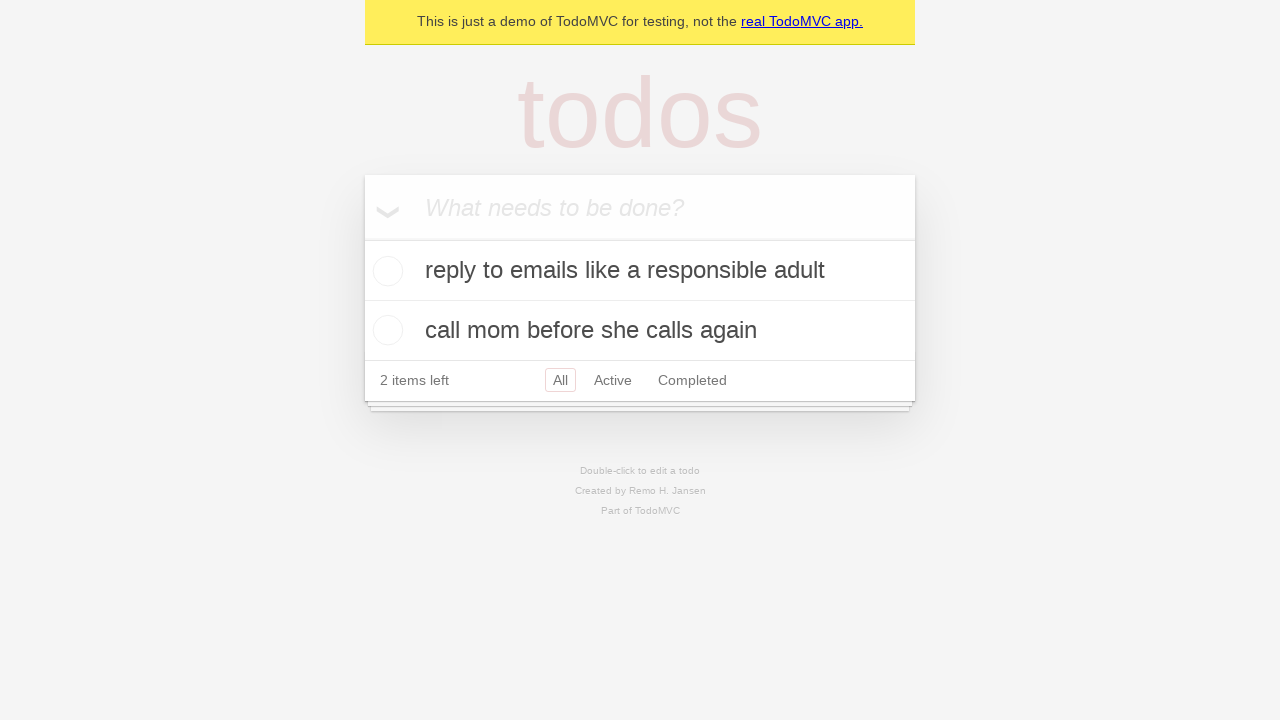

Filled new todo input with third task: 'start sorting the laundry and hope for the best' on .new-todo
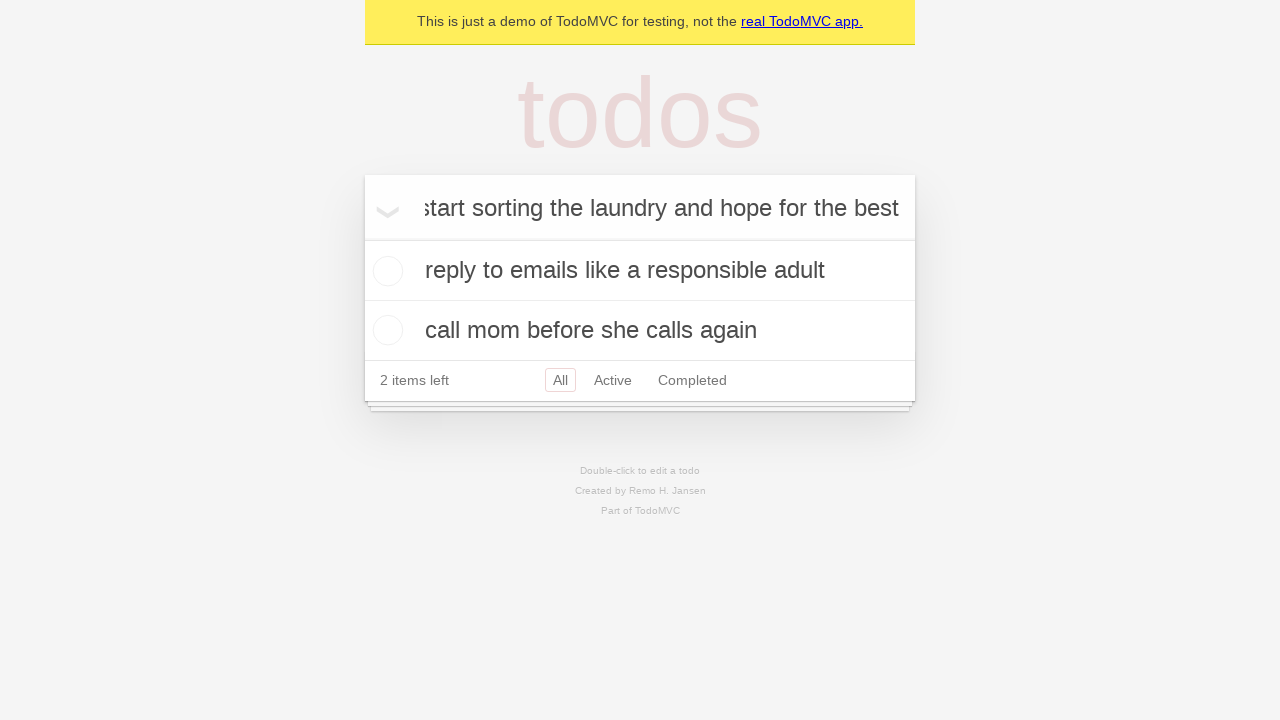

Pressed Enter to add third task on .new-todo
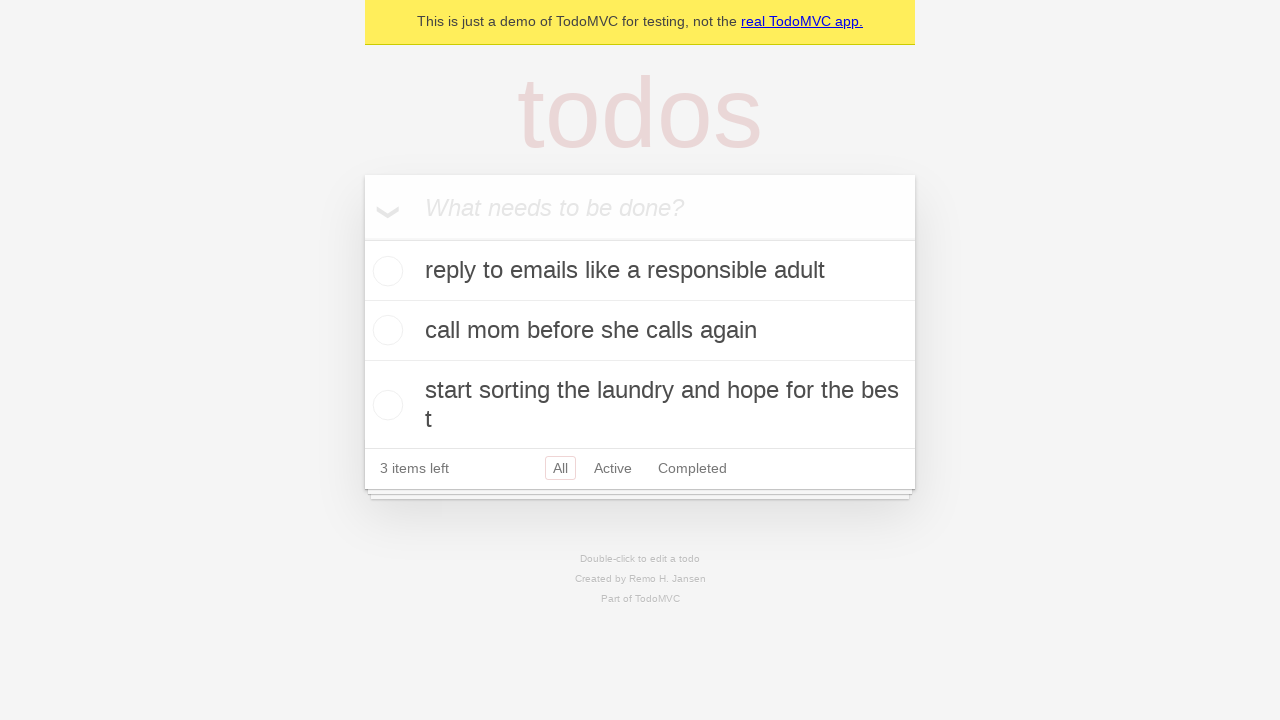

Waited for all three tasks to be visible in the todo list
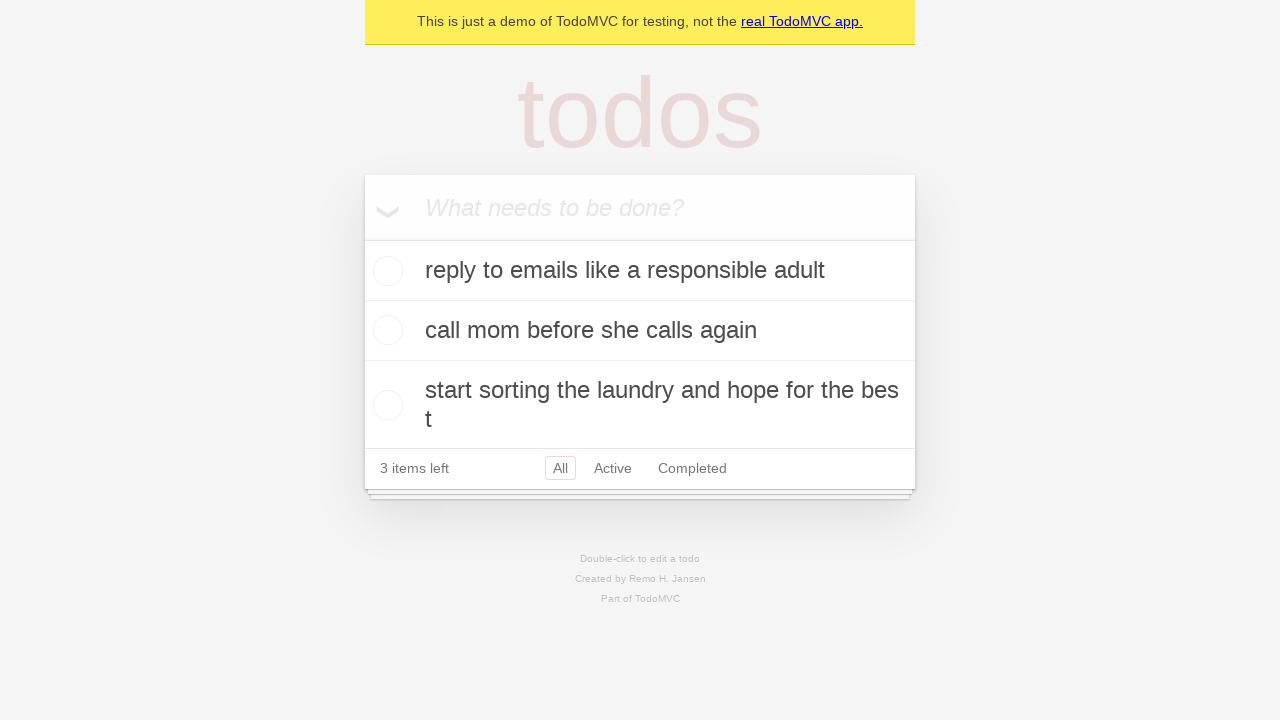

Hovered over the first task to reveal delete button at (640, 271) on .todo-list li >> nth=0
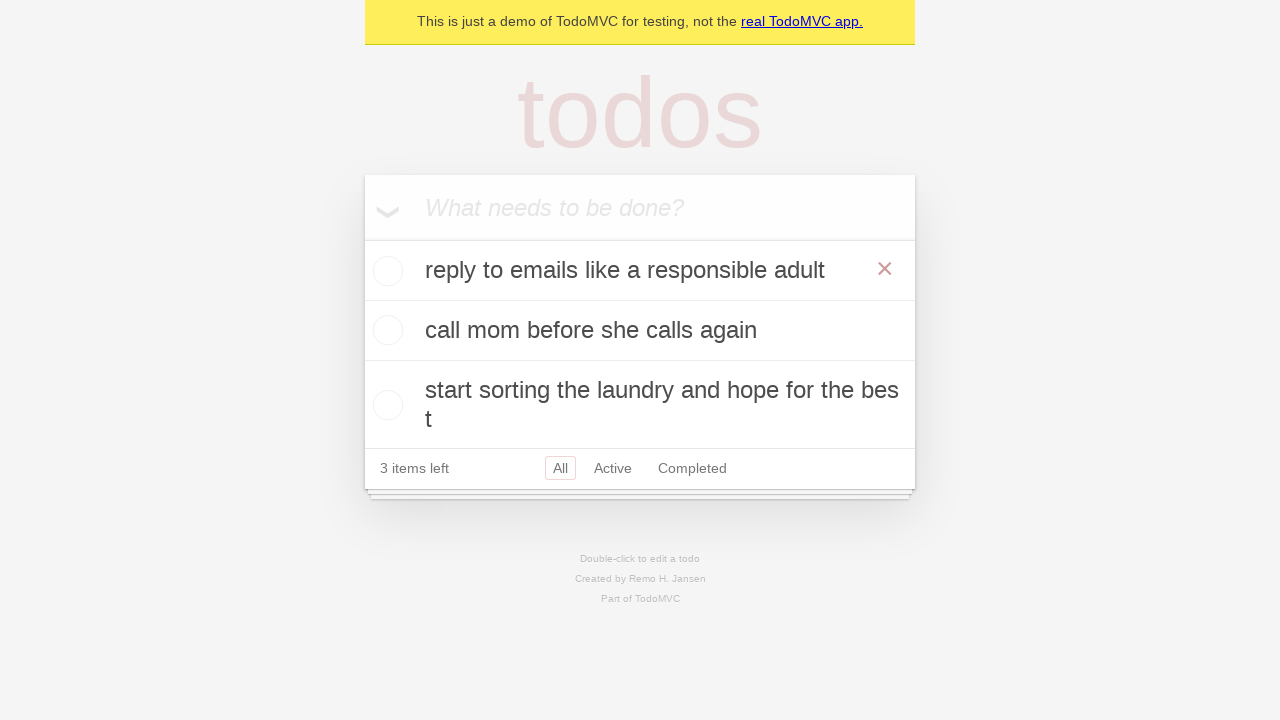

Clicked the delete button on the first task at (885, 269) on .todo-list li >> nth=0 >> .destroy
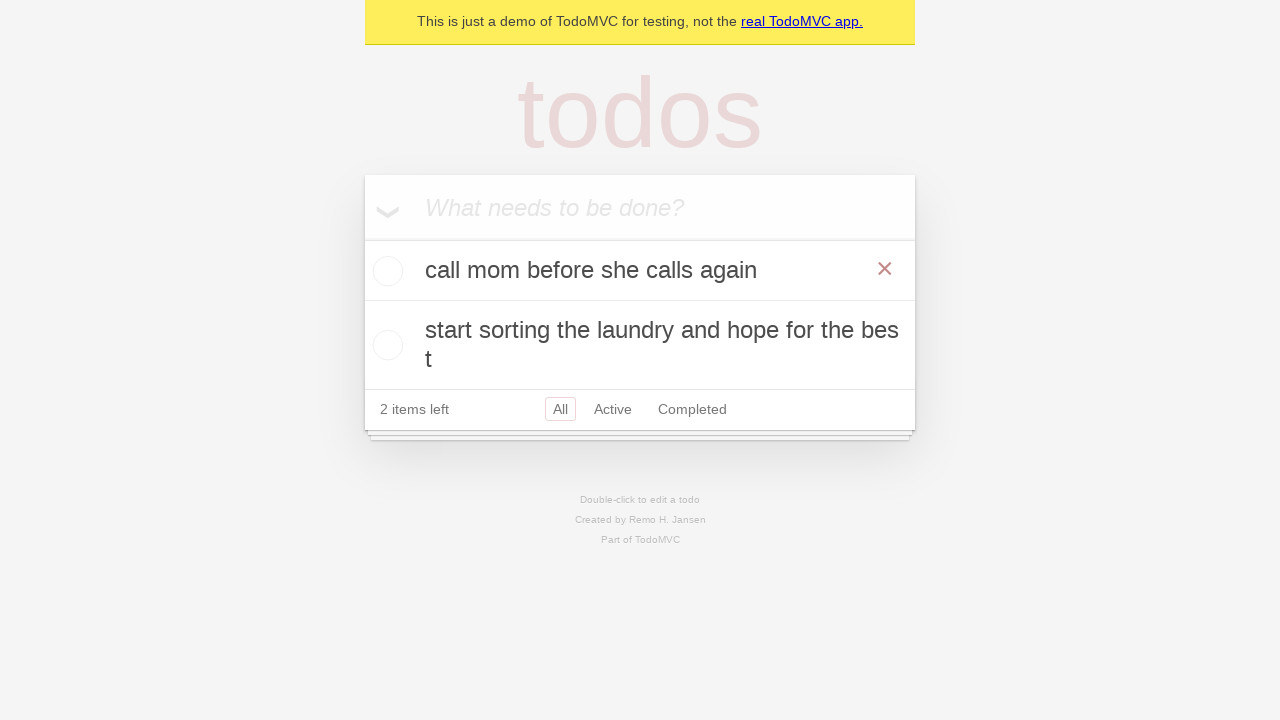

Verified that only two tasks remain after deleting the first task
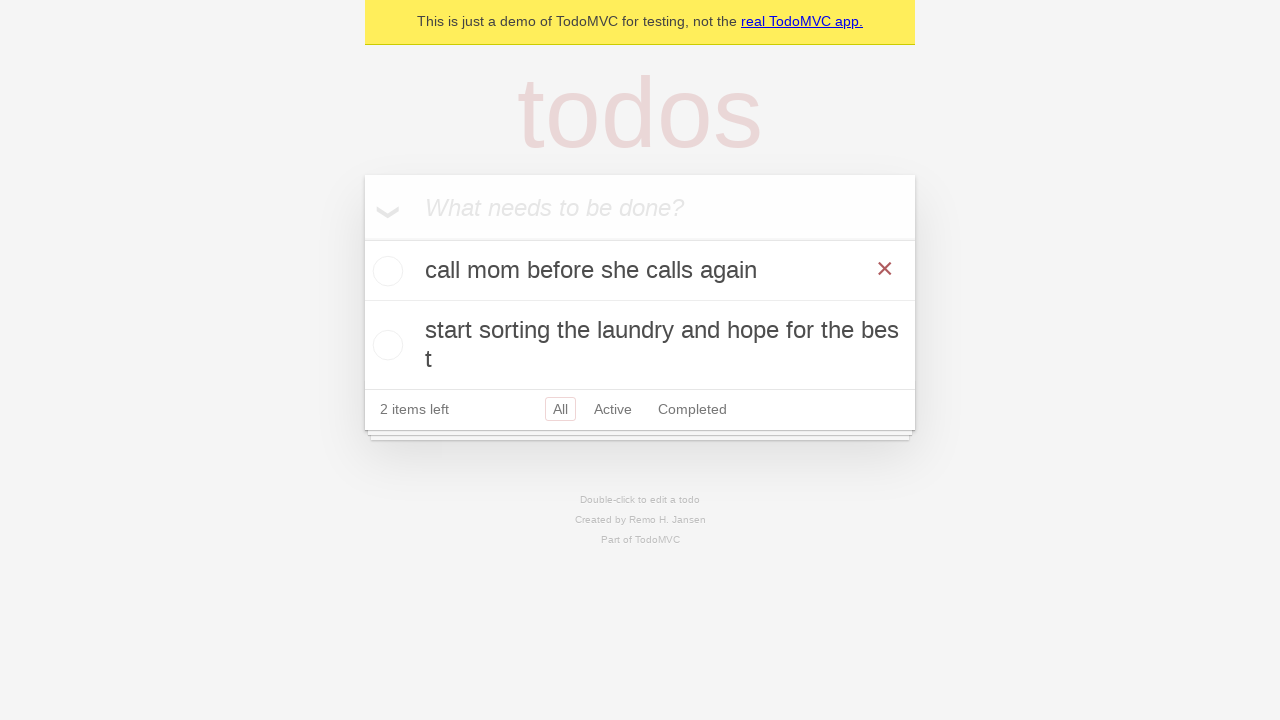

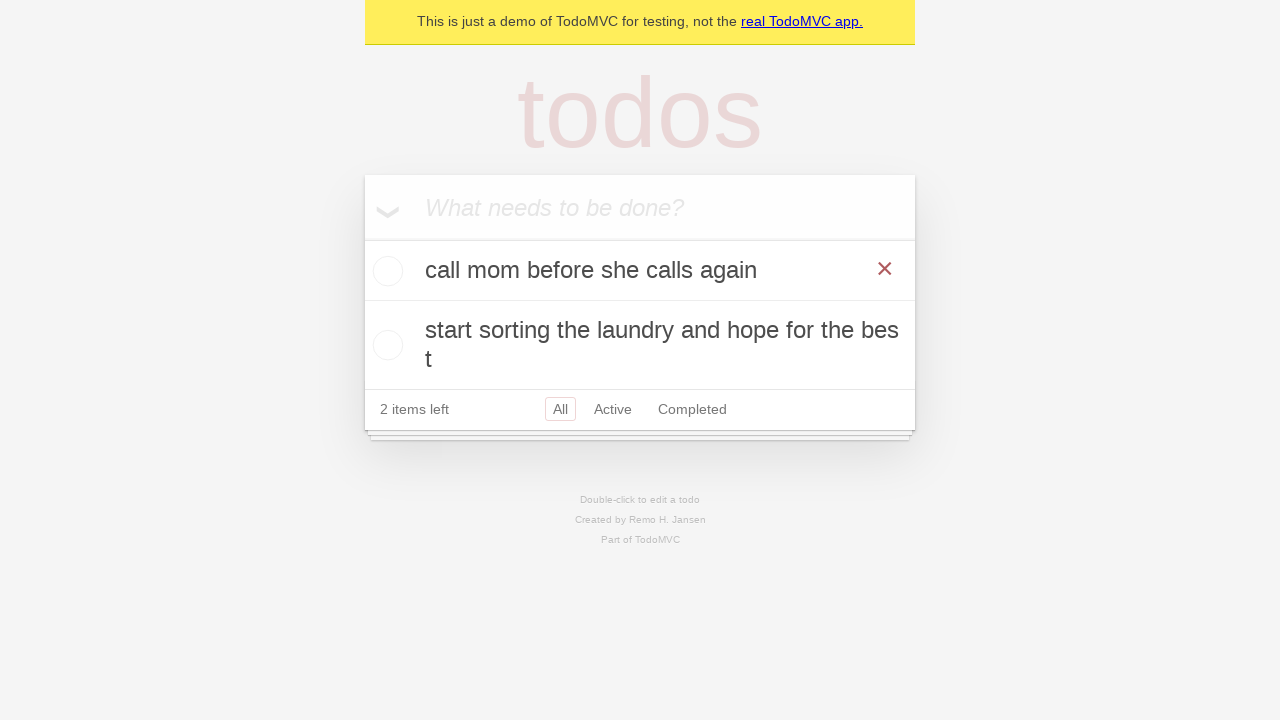